Tests alert handling by navigating to Alerts section and interacting with a timed alert that appears after 5 seconds

Starting URL: https://demoqa.com/alertsWindows

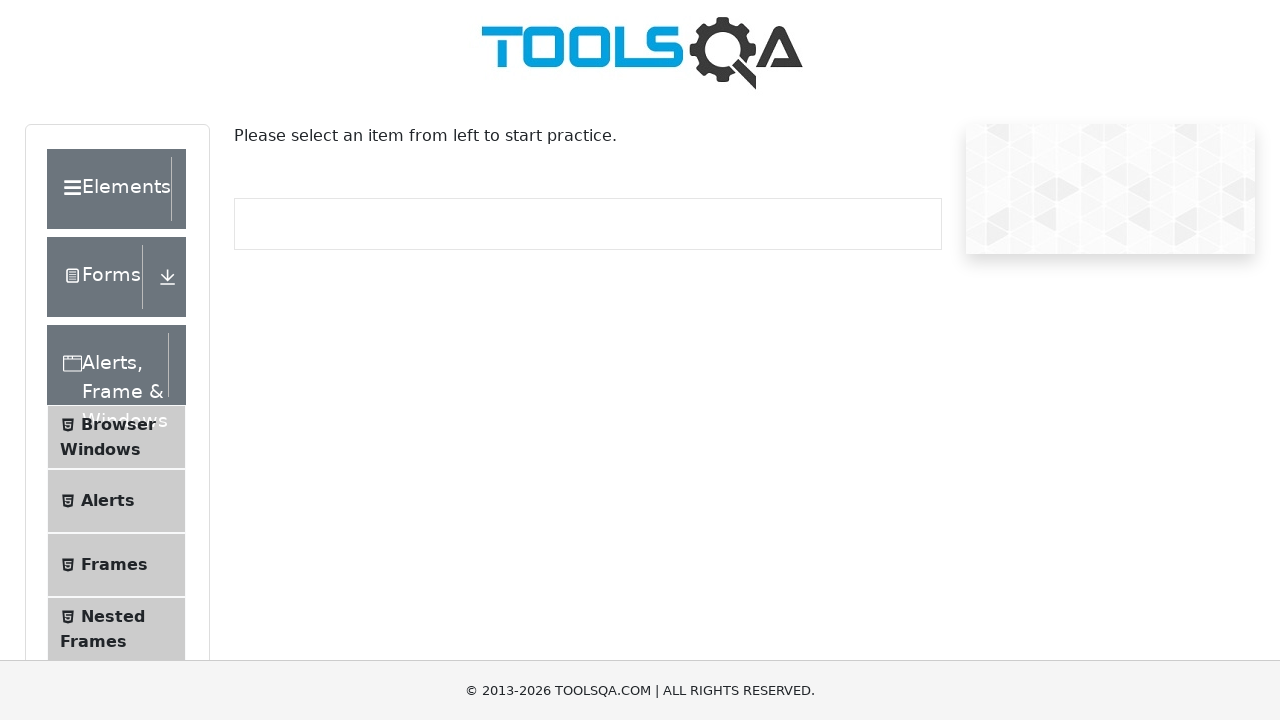

Clicked on Alerts menu item at (116, 501) on xpath=//span[text()='Alerts']/ancestor::li
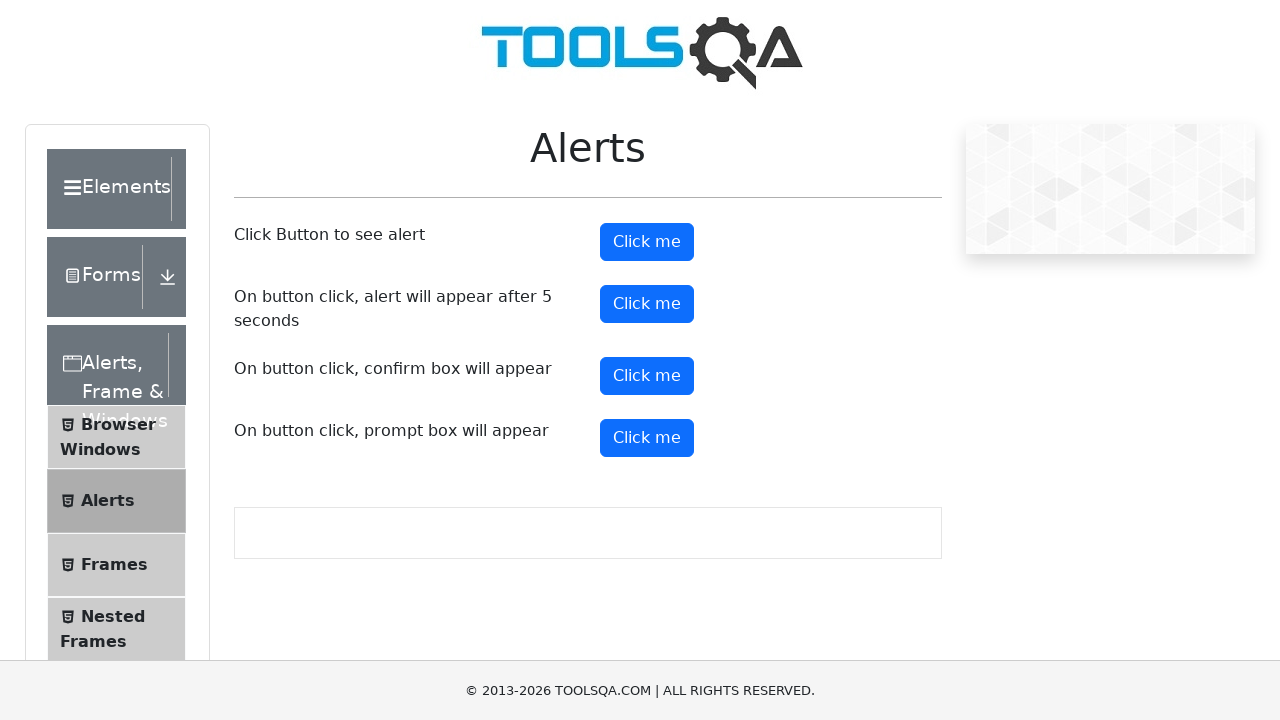

Clicked the timer alert button at (647, 304) on #timerAlertButton
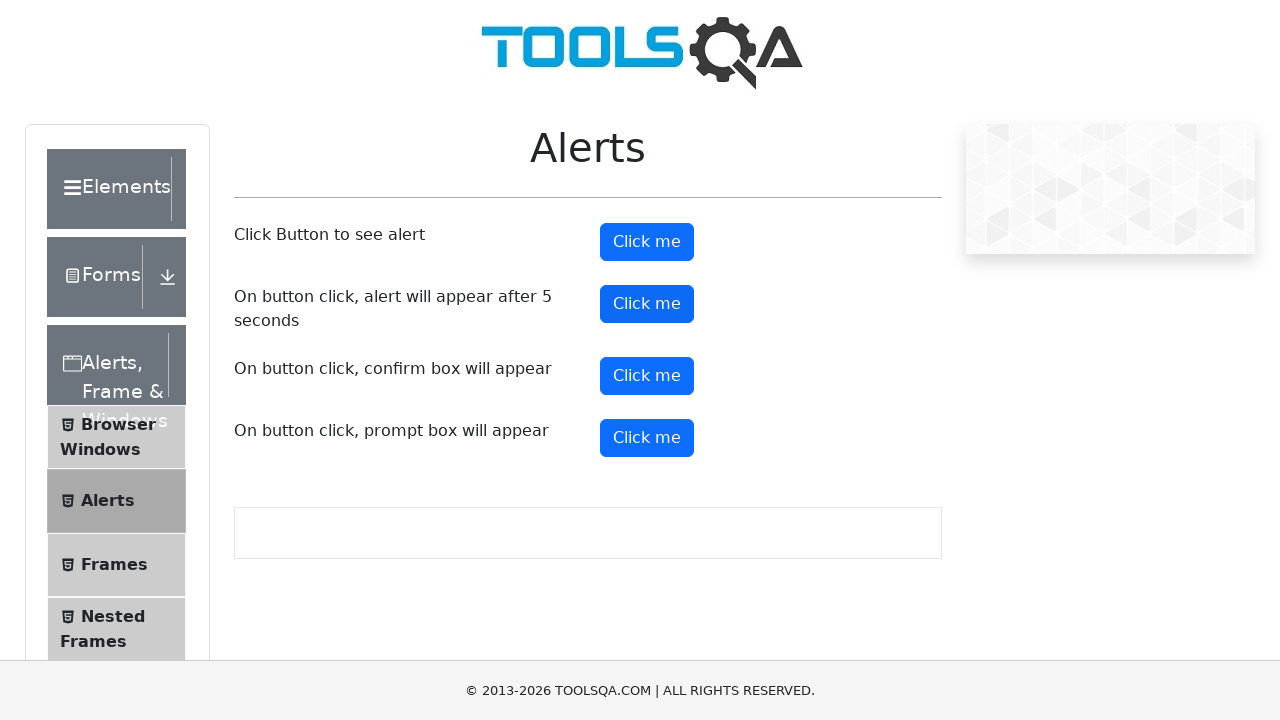

Set up dialog handler to accept alert
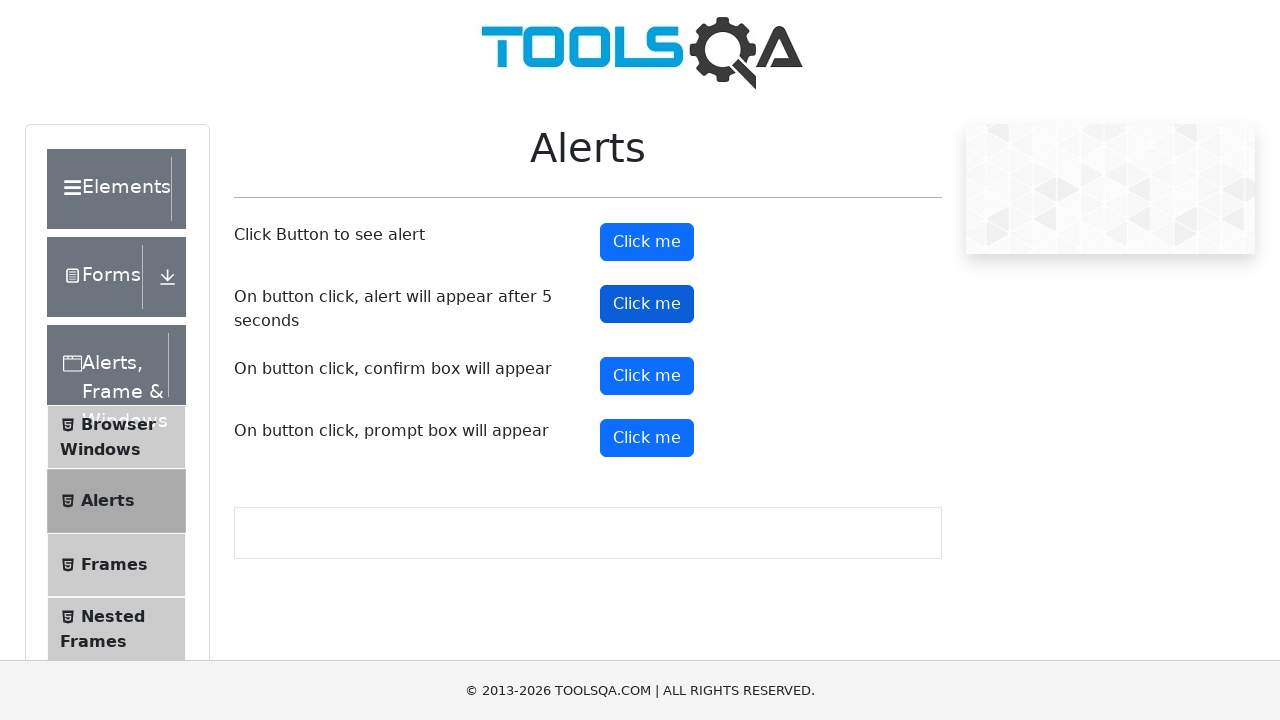

Waited 5.5 seconds for timed alert to appear and be accepted
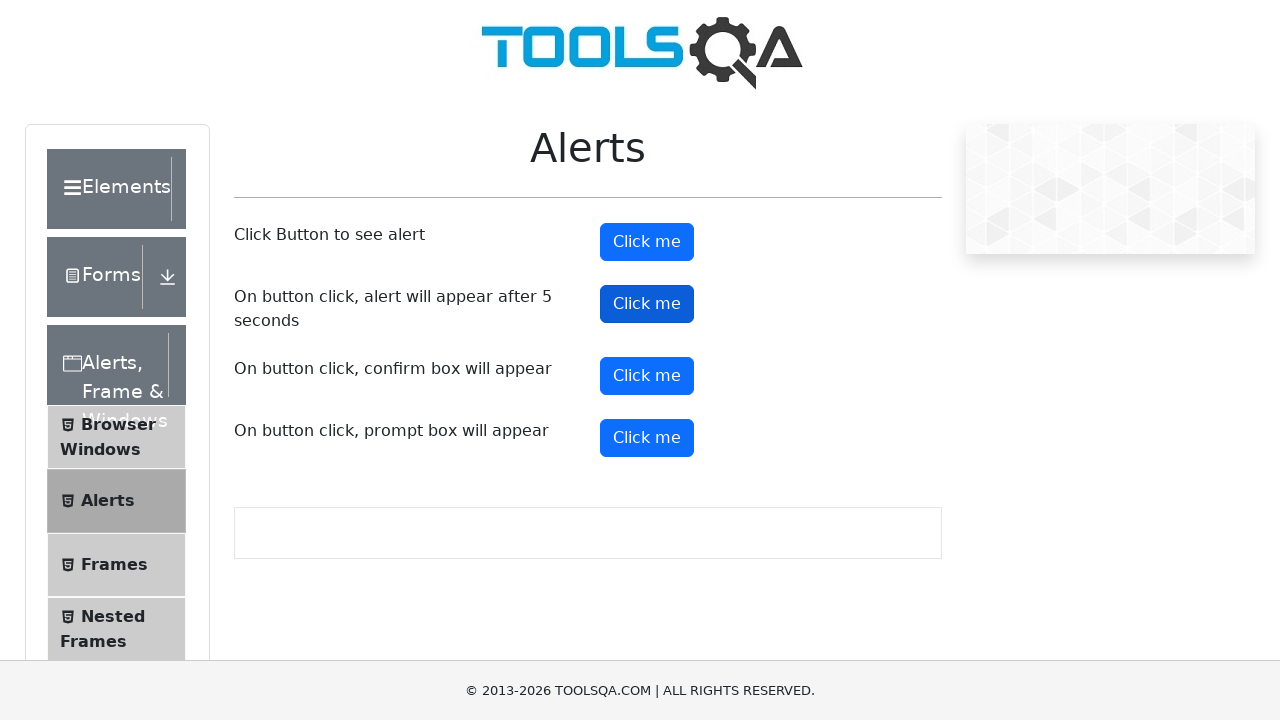

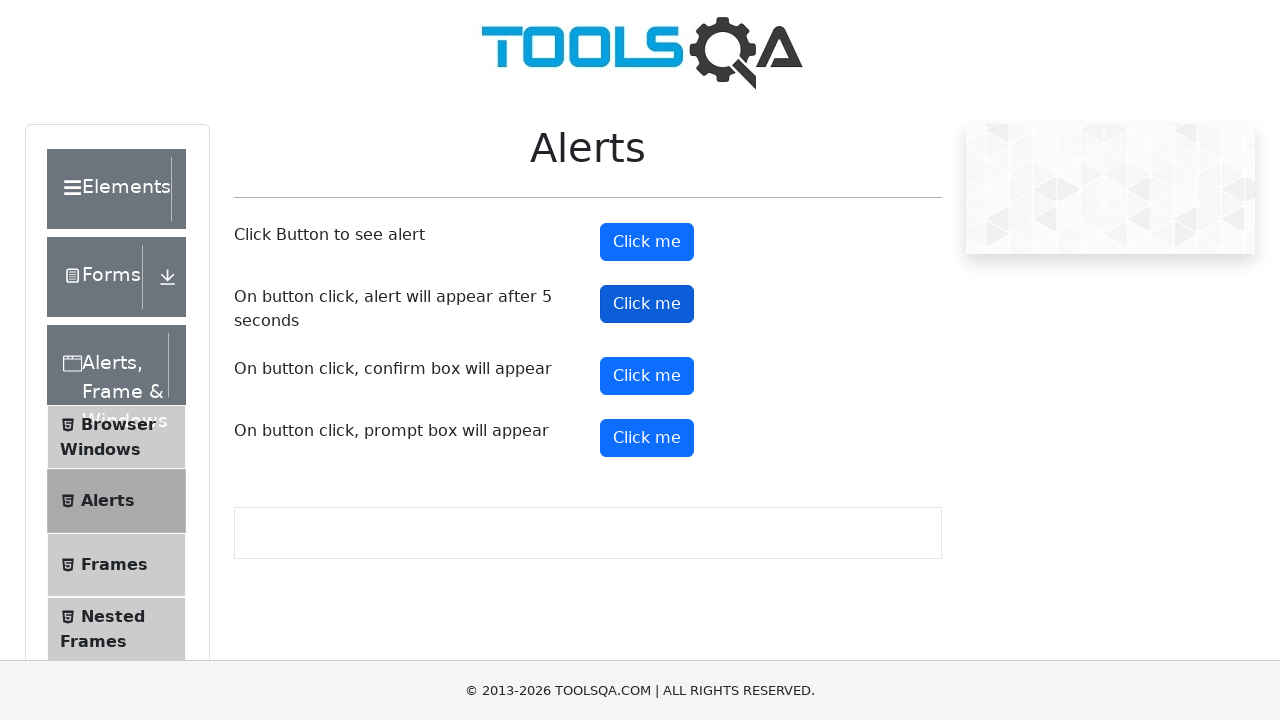